Tests checkbox interaction by clicking an unchecked checkbox and verifying it becomes checked

Starting URL: http://the-internet.herokuapp.com/checkboxes

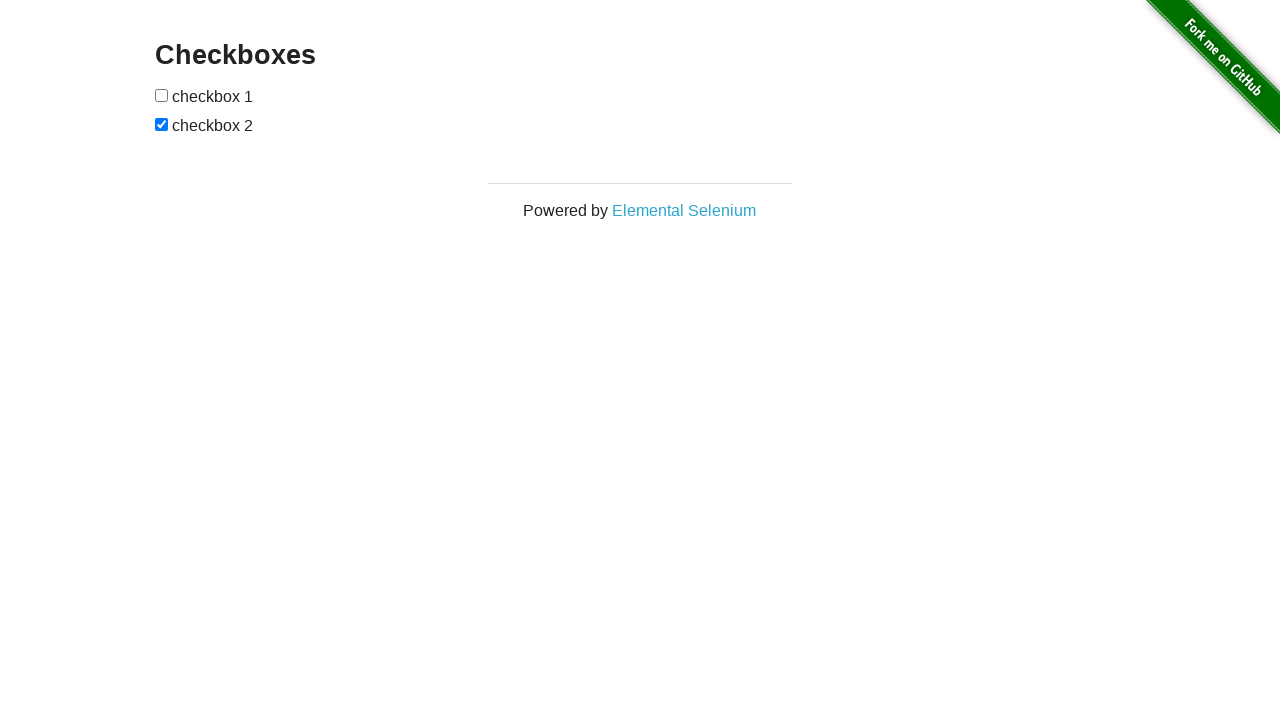

Located all checkboxes on the page
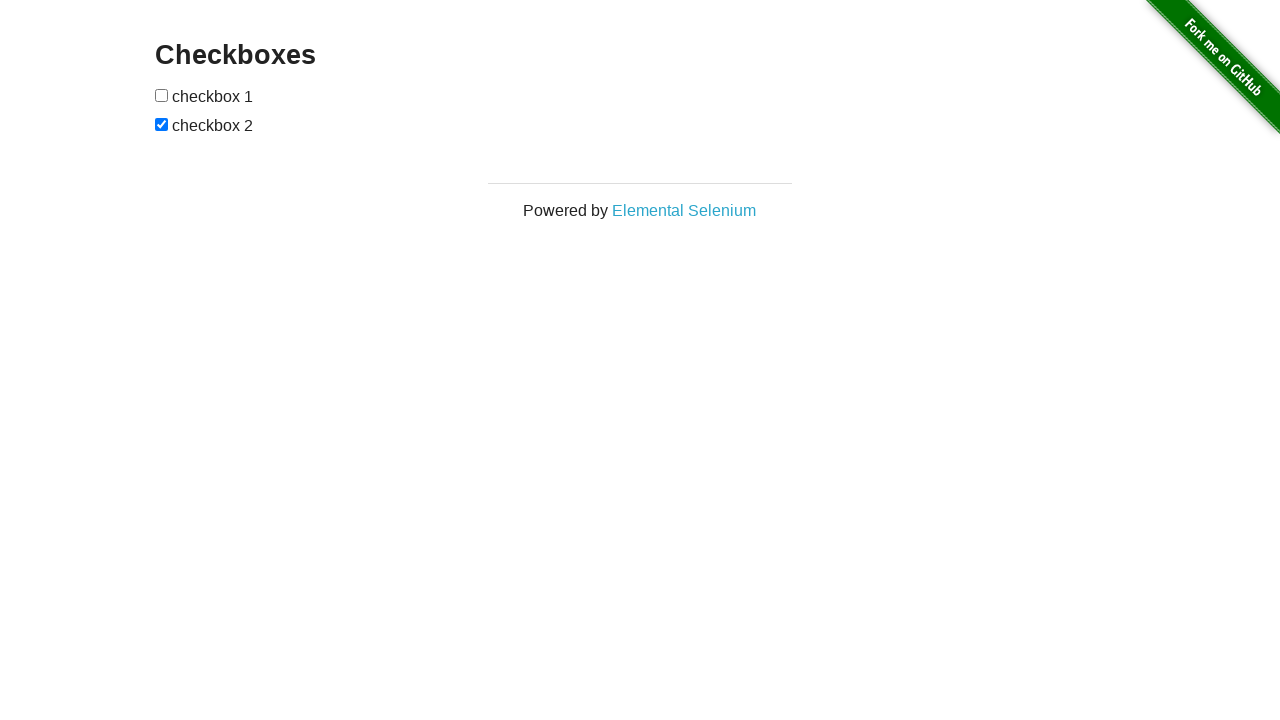

Waited for first checkbox to be present
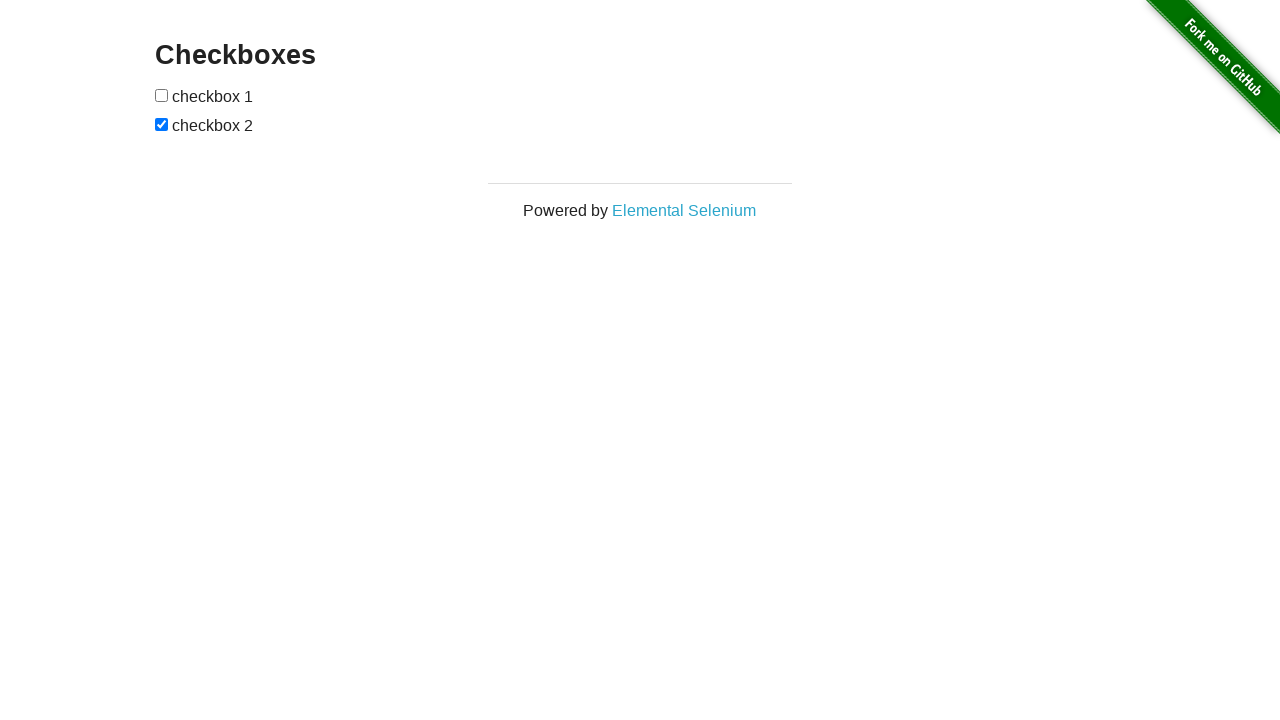

Verified first checkbox is initially unchecked
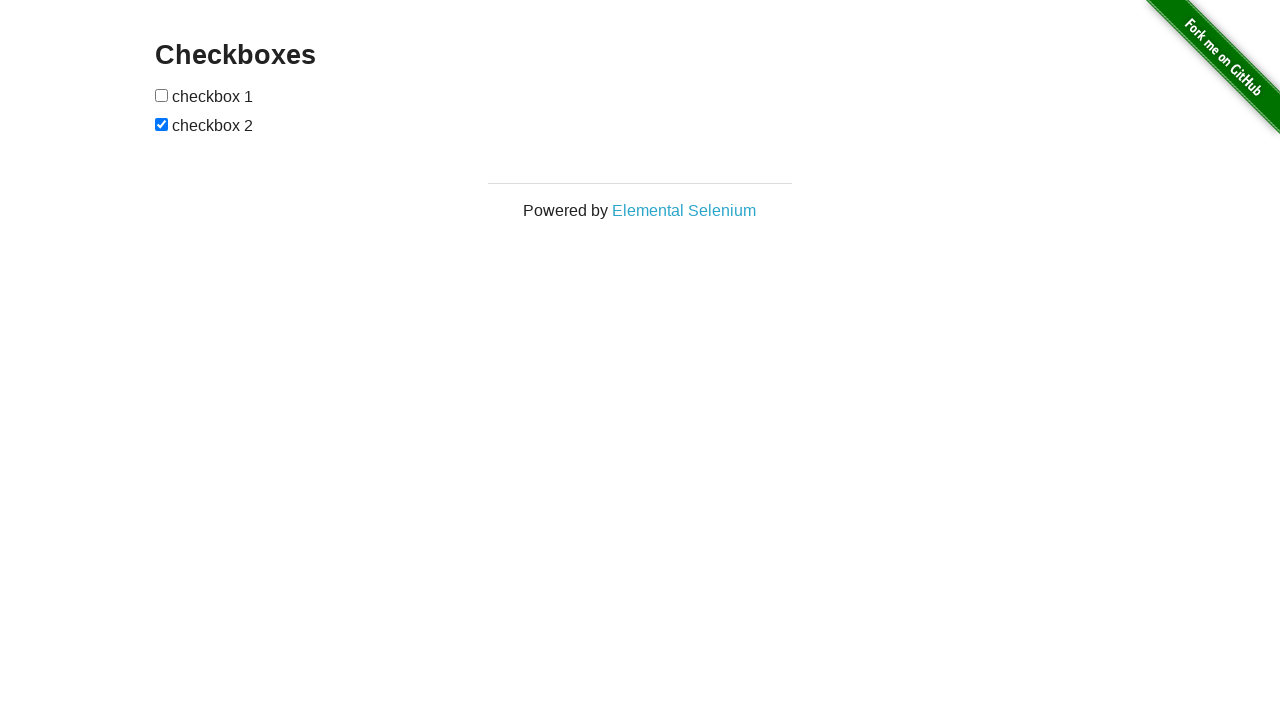

Clicked first checkbox to check it at (162, 95) on input[type="checkbox"] >> nth=0
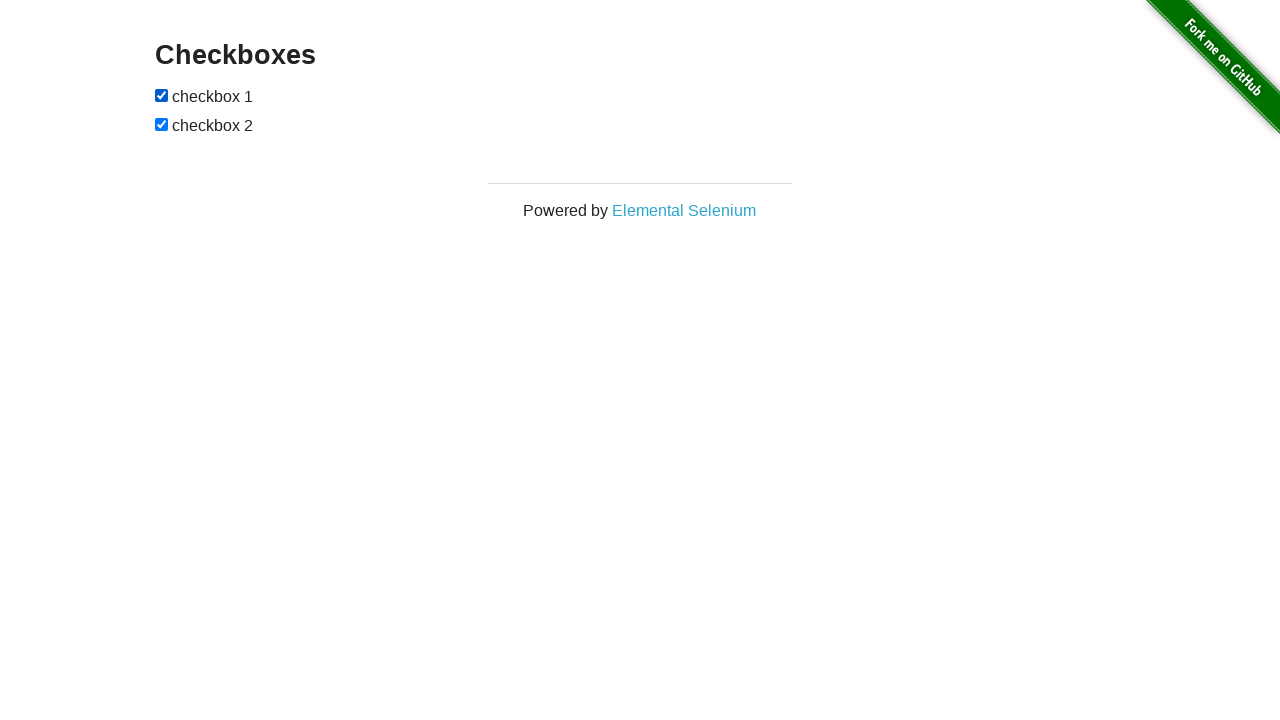

Verified first checkbox is now checked after clicking
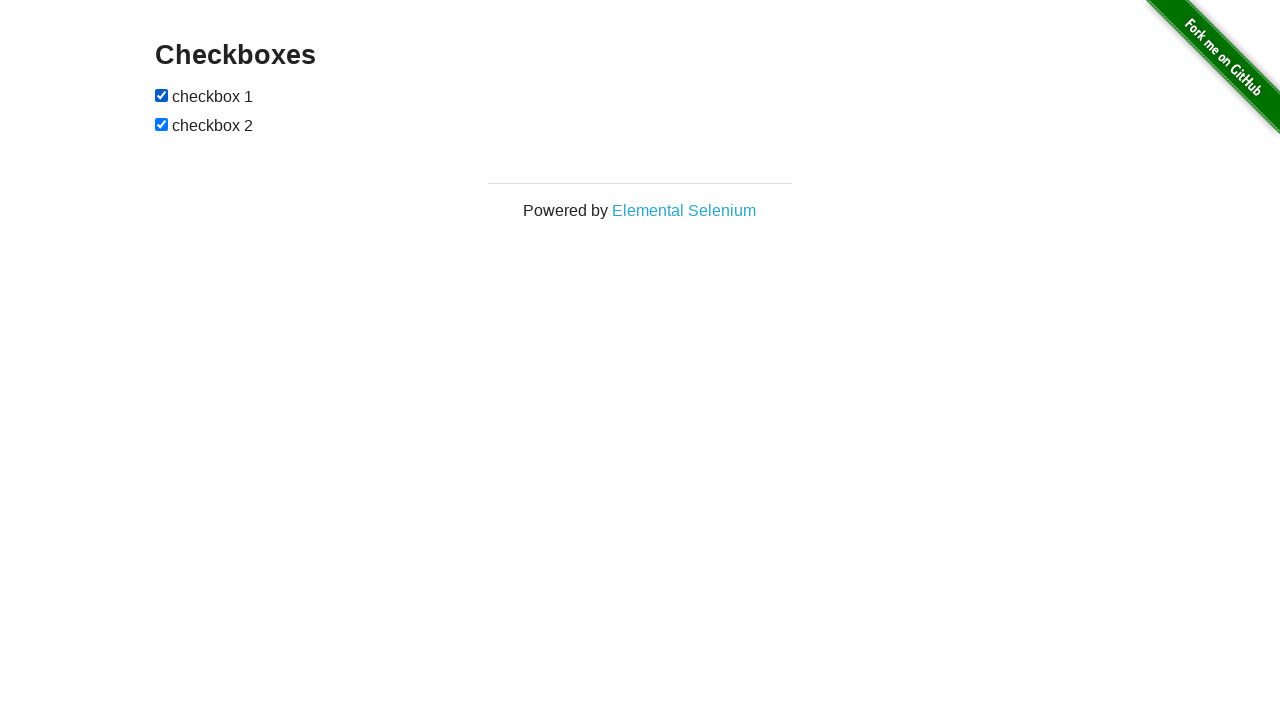

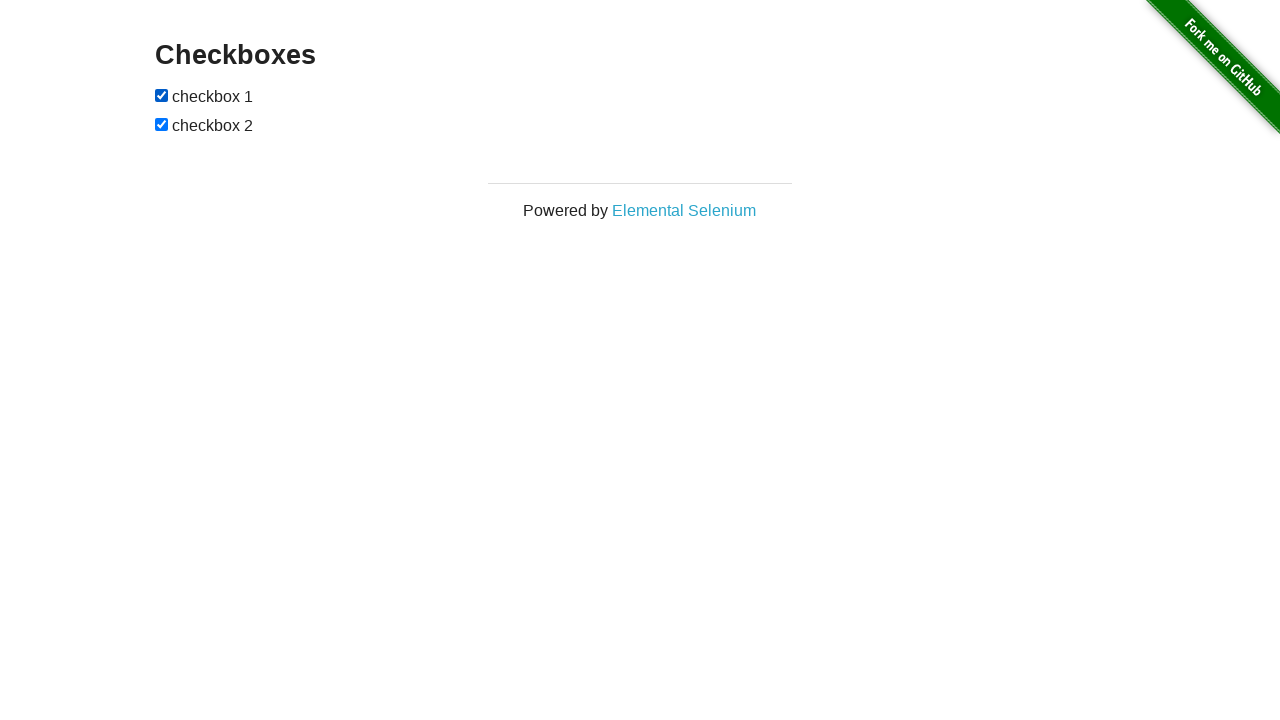